Navigates to Meesho e-commerce website and clicks on the "Men" category in the navigation menu

Starting URL: https://www.meesho.com/

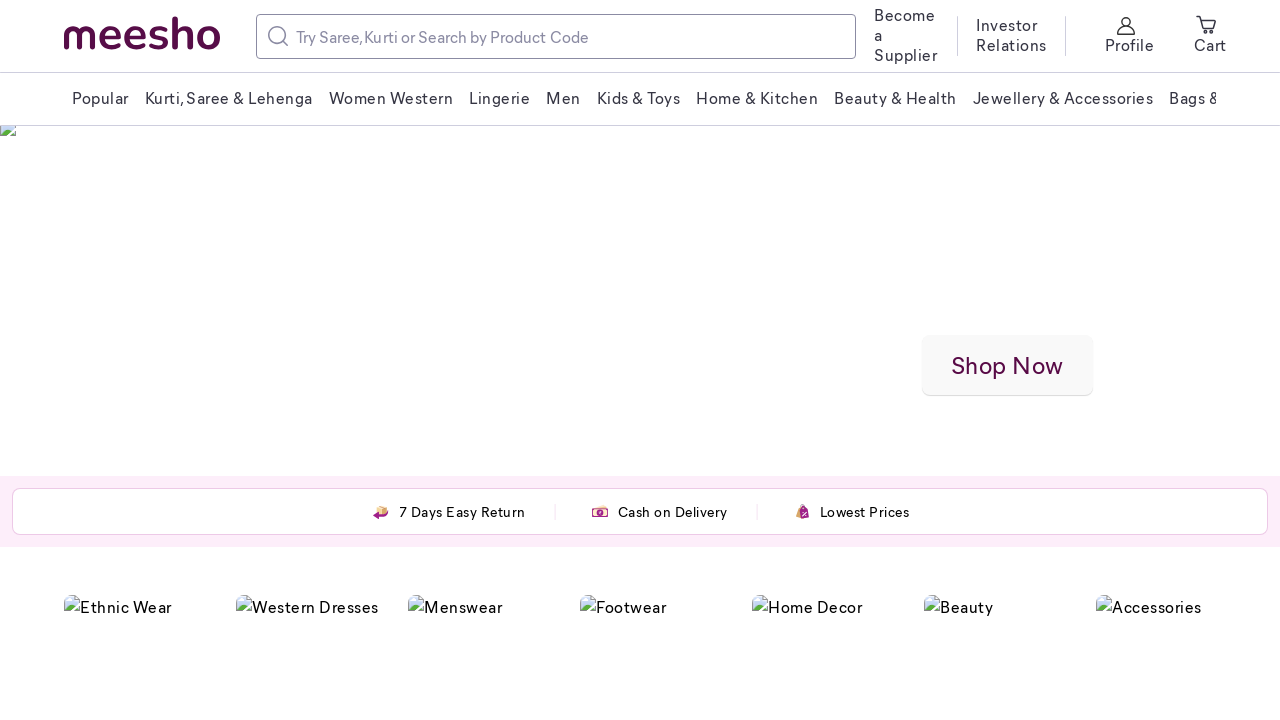

Navigated to Meesho e-commerce website
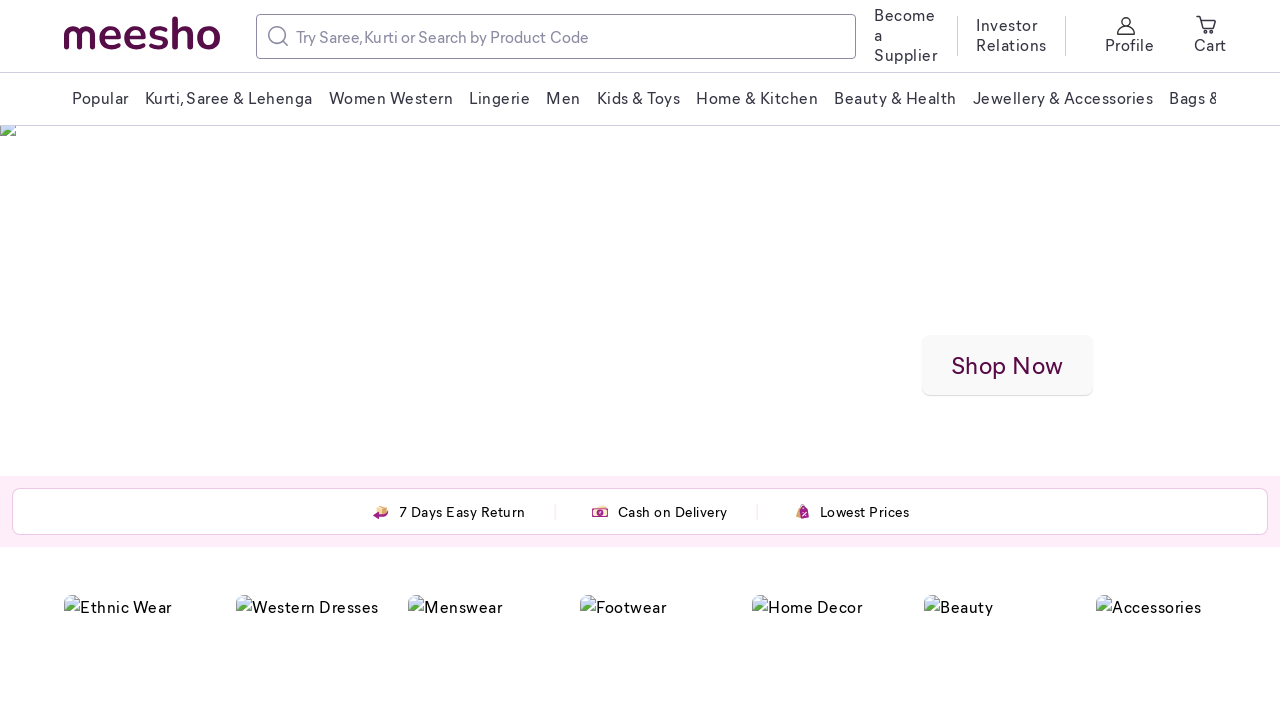

Clicked on the 'Men' category in the navigation menu at (563, 98) on xpath=//span[text()='Men']
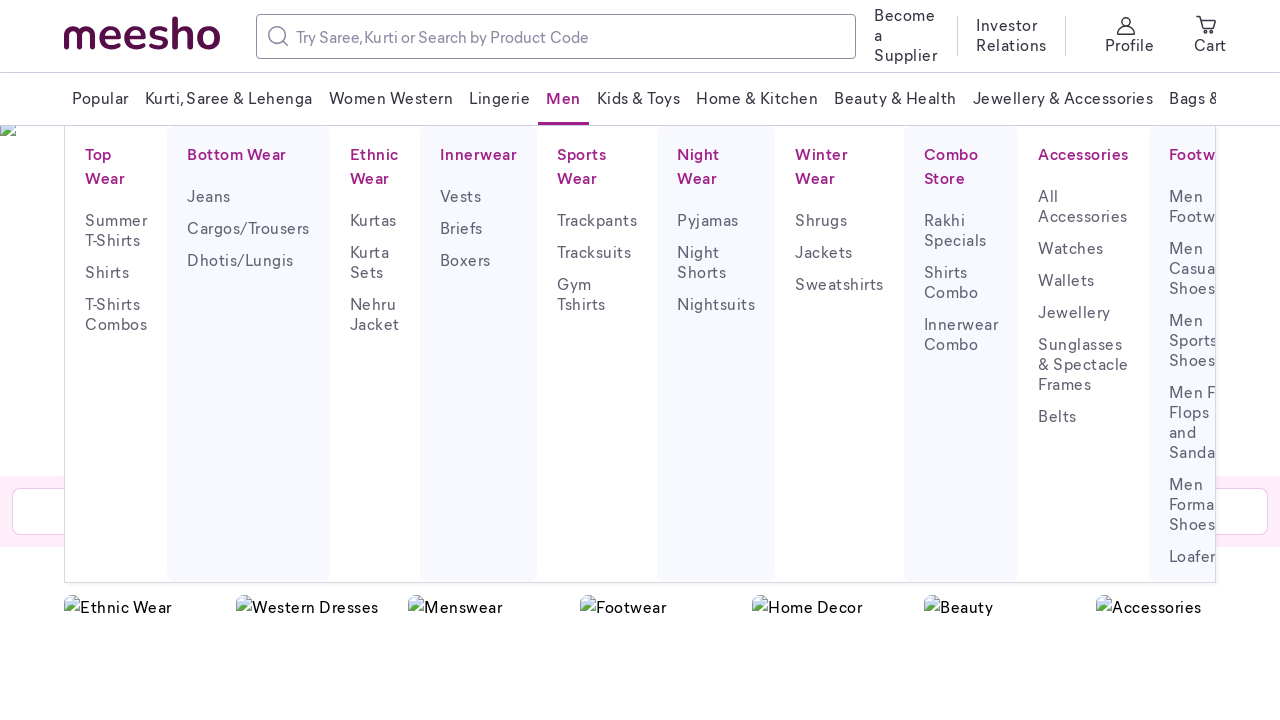

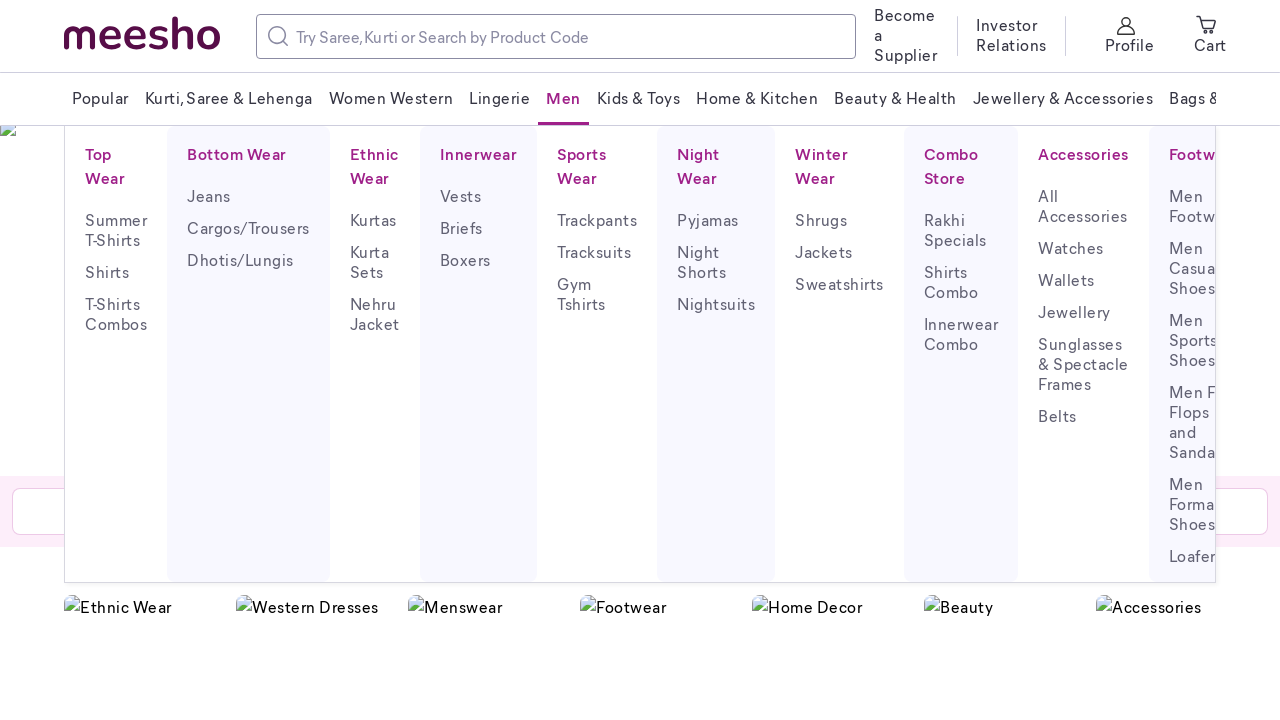